Tests browser window management by maximizing the window, loading the page, and then minimizing the window.

Starting URL: https://www.cgvakindia.com/

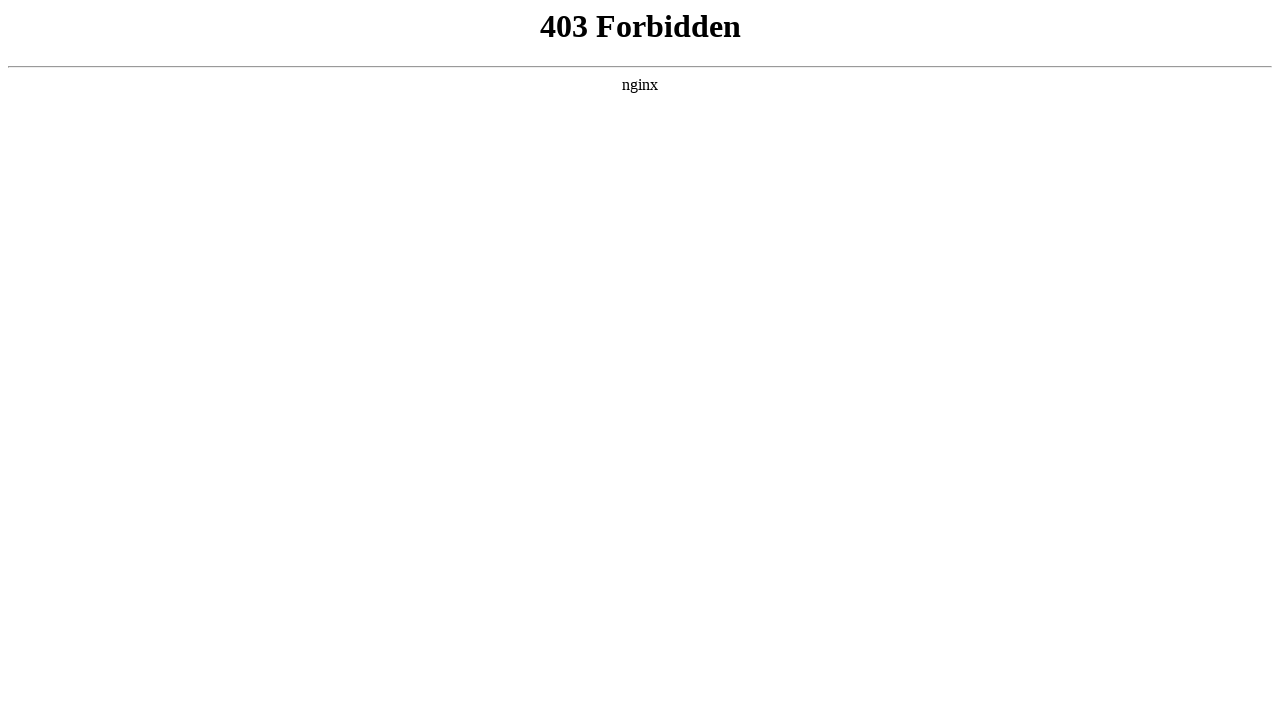

Set viewport size to 1920x1080 to maximize window
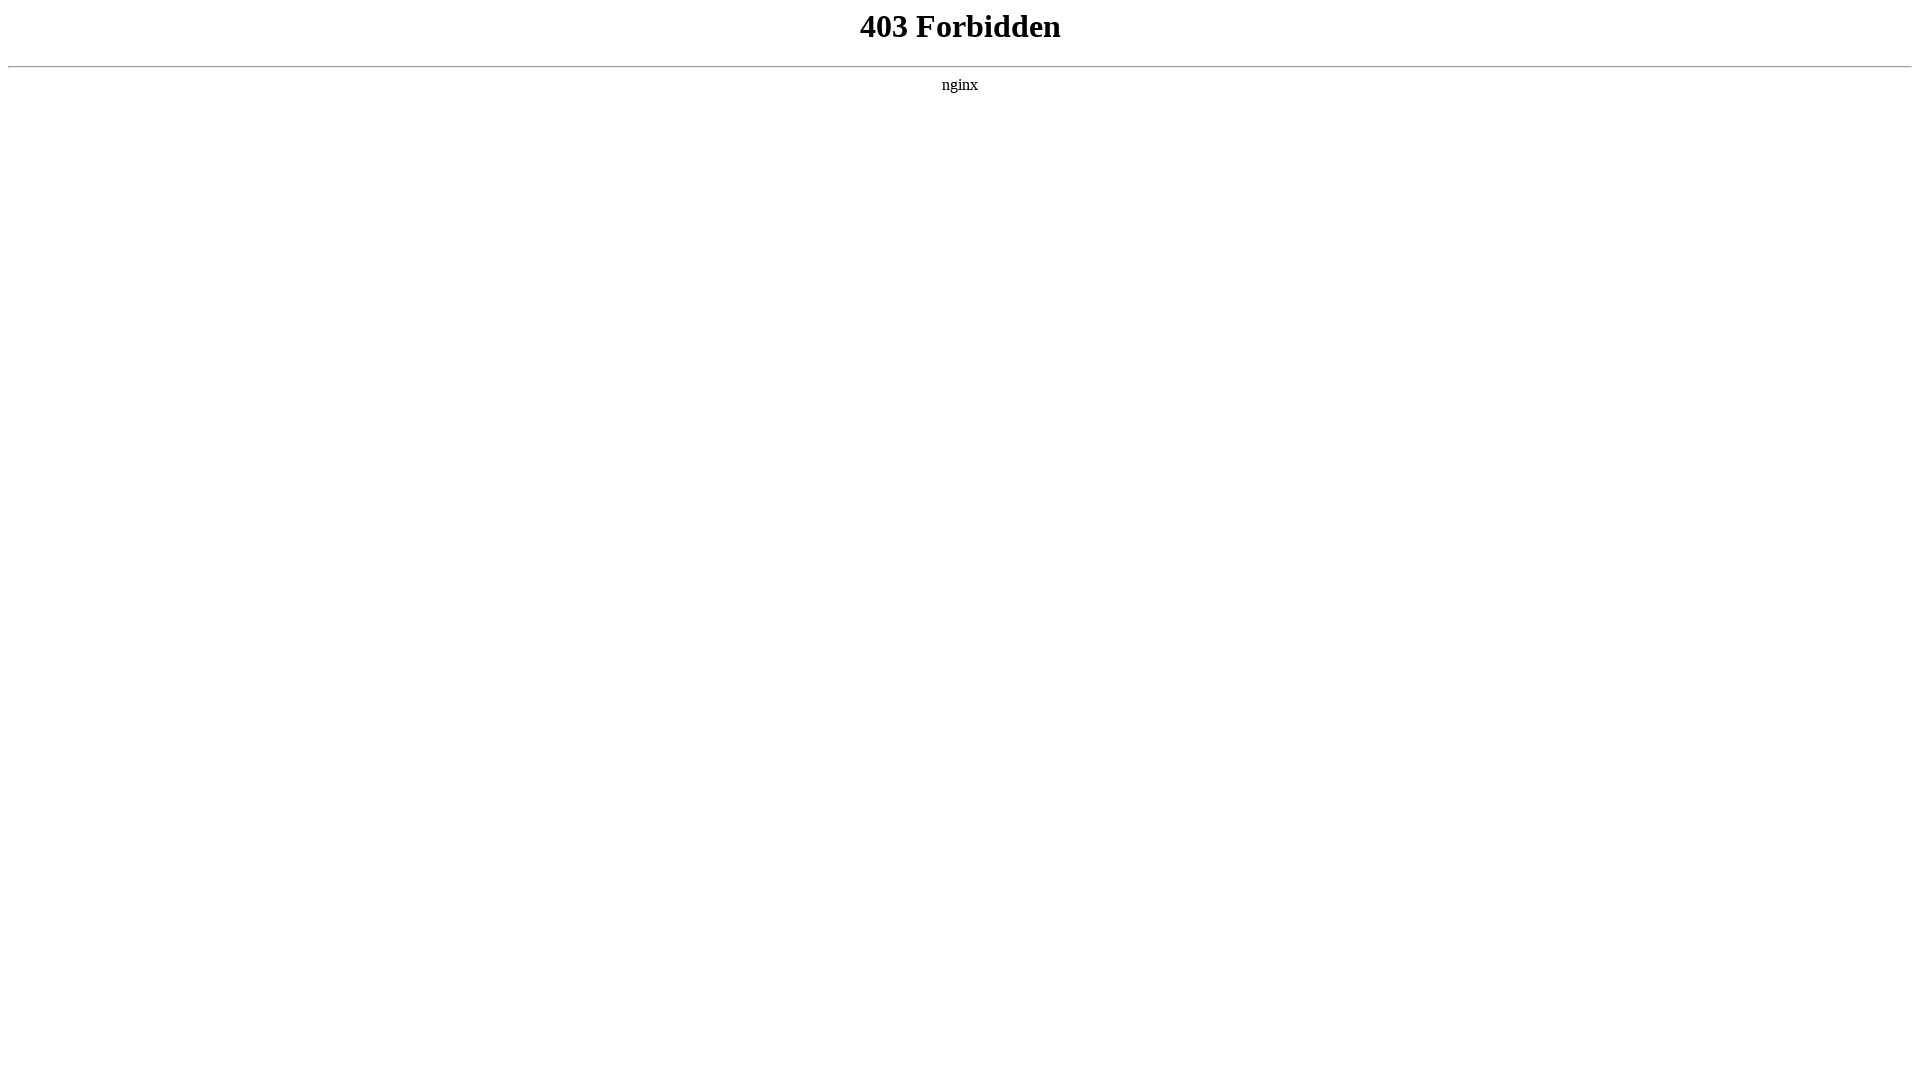

Navigated to https://www.cgvakindia.com/
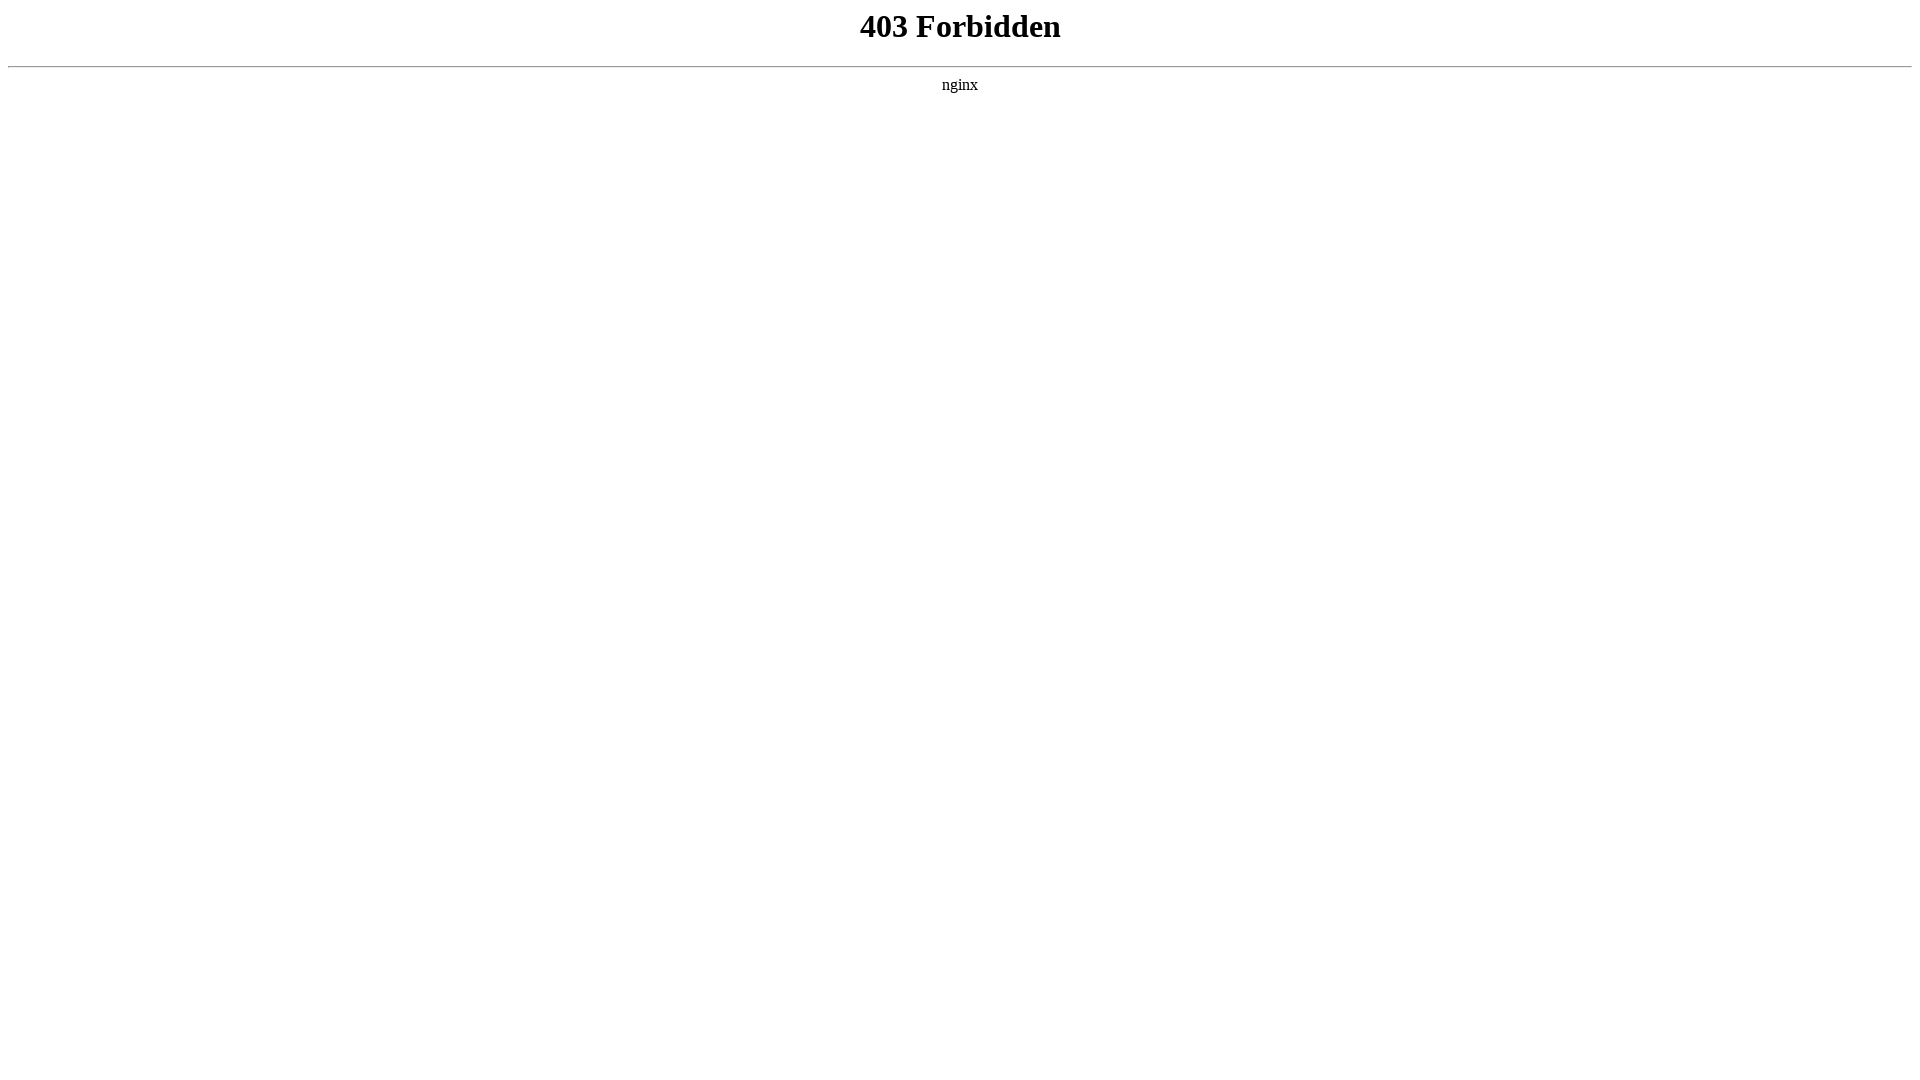

Page fully loaded
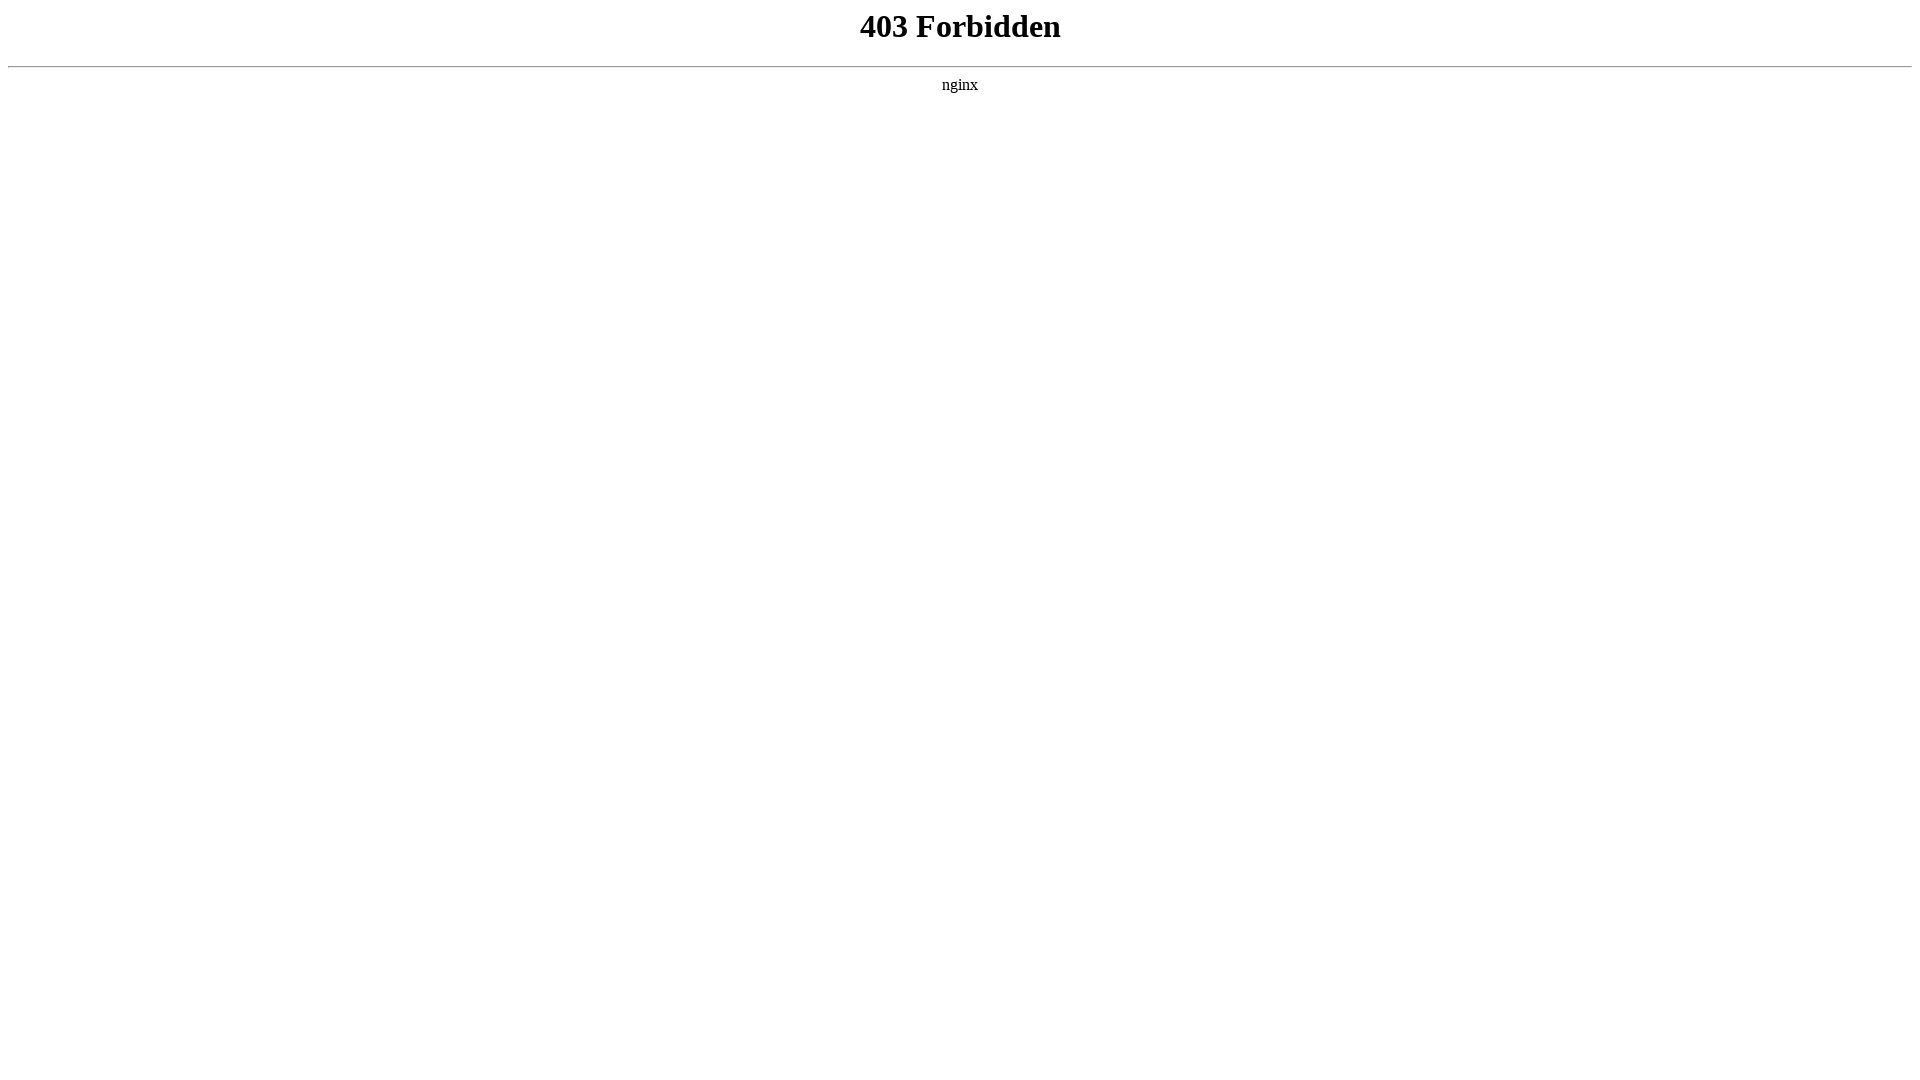

Waited 3 seconds to observe the maximized window
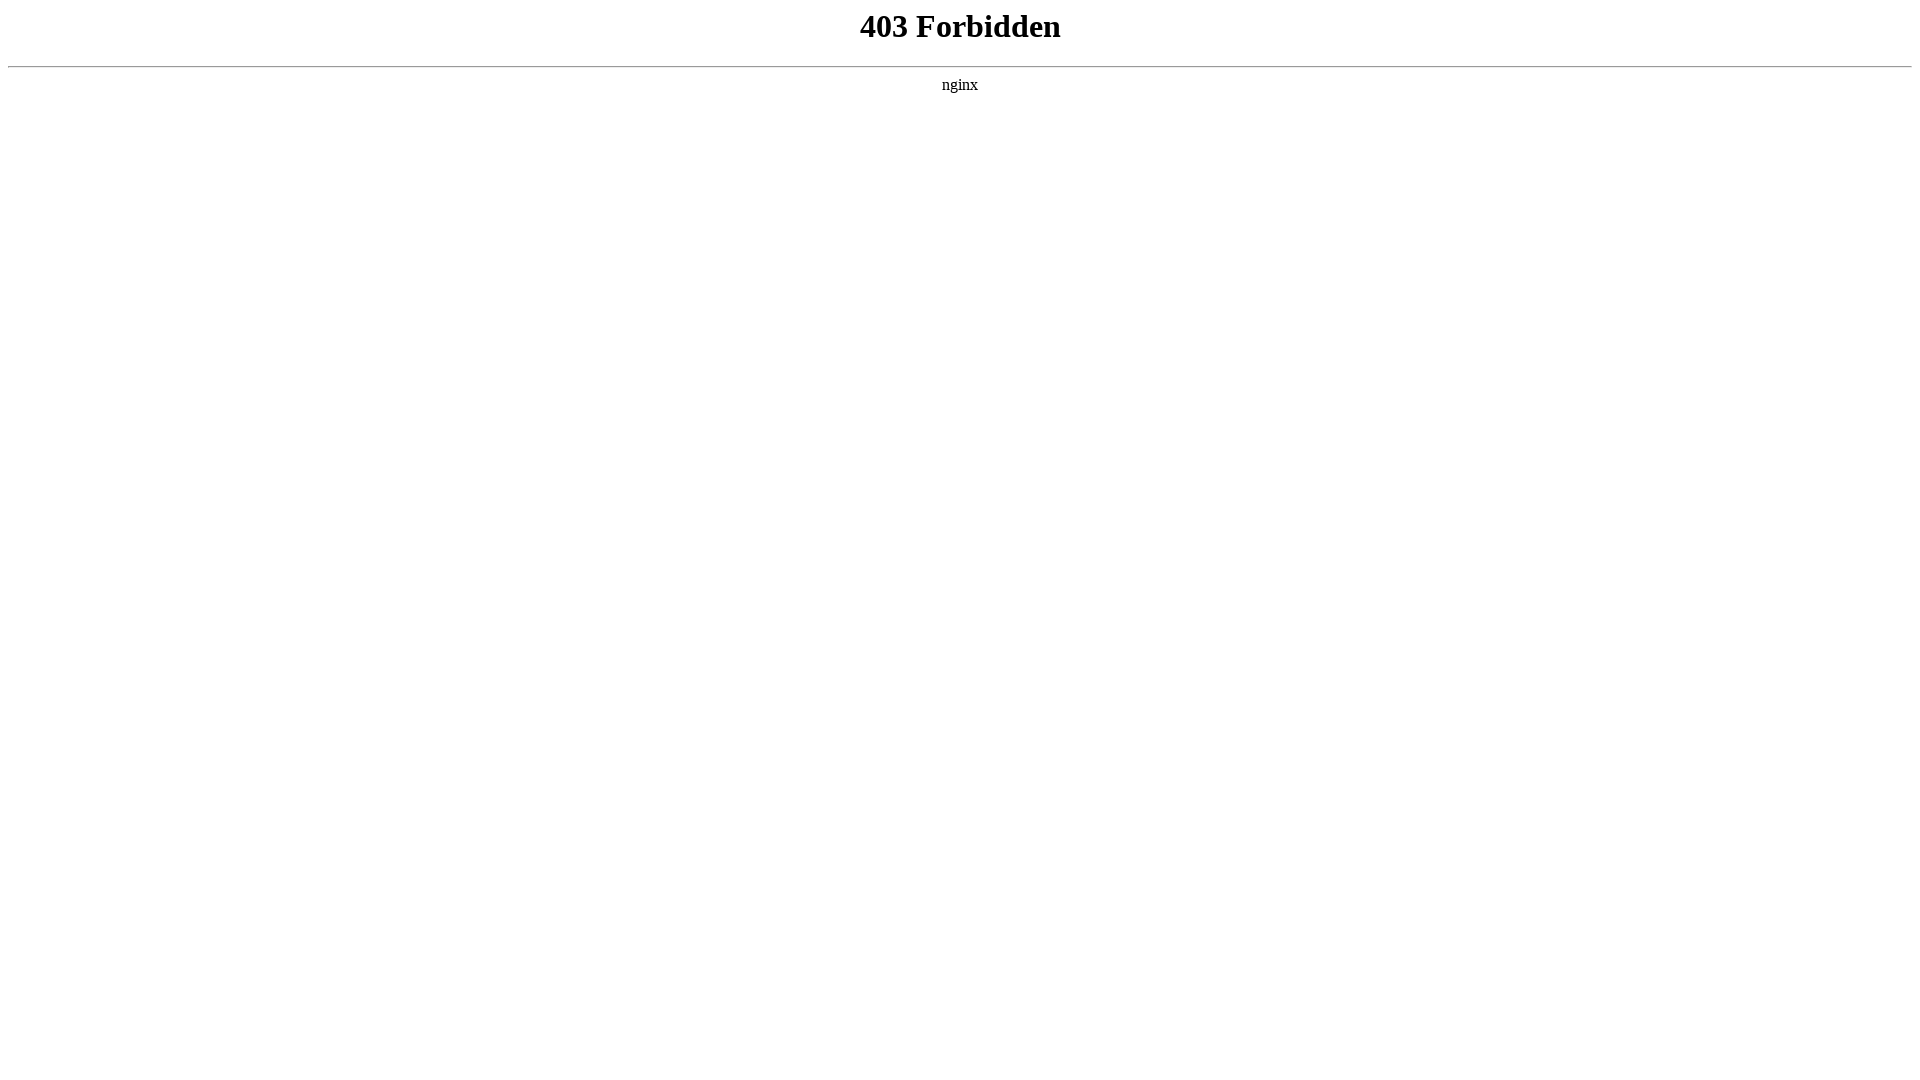

Set viewport size to 800x600 to simulate window minimization
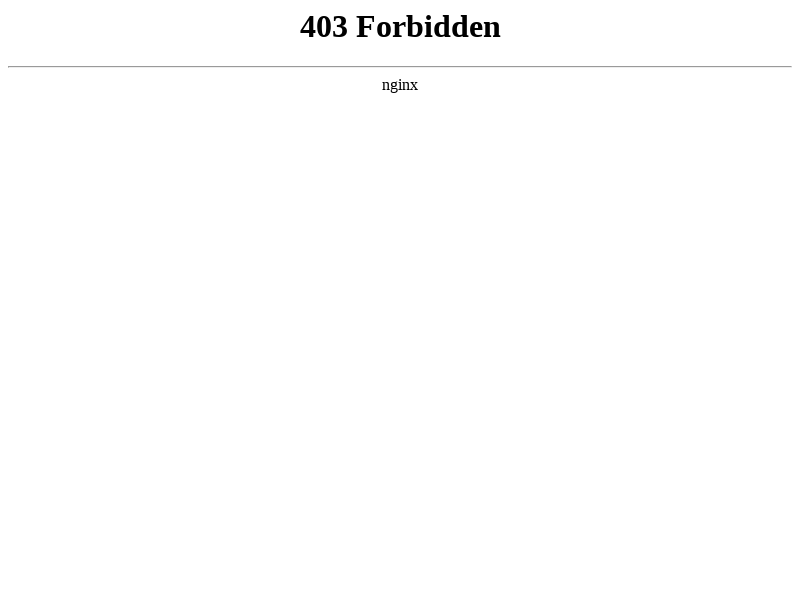

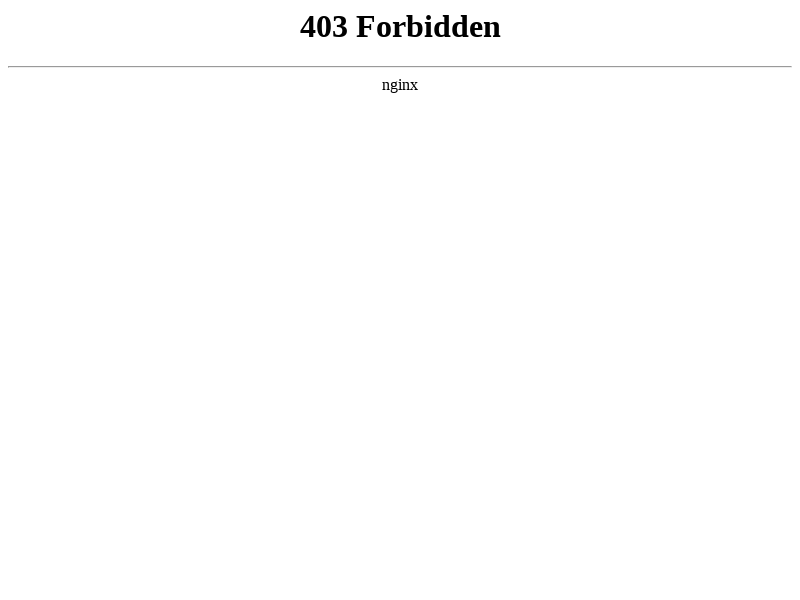